Tests a browser-agnostic approach to switching between multiple windows by tracking window handles before and after clicking a link, then finding the new window by comparing the handle collections.

Starting URL: http://the-internet.herokuapp.com/windows

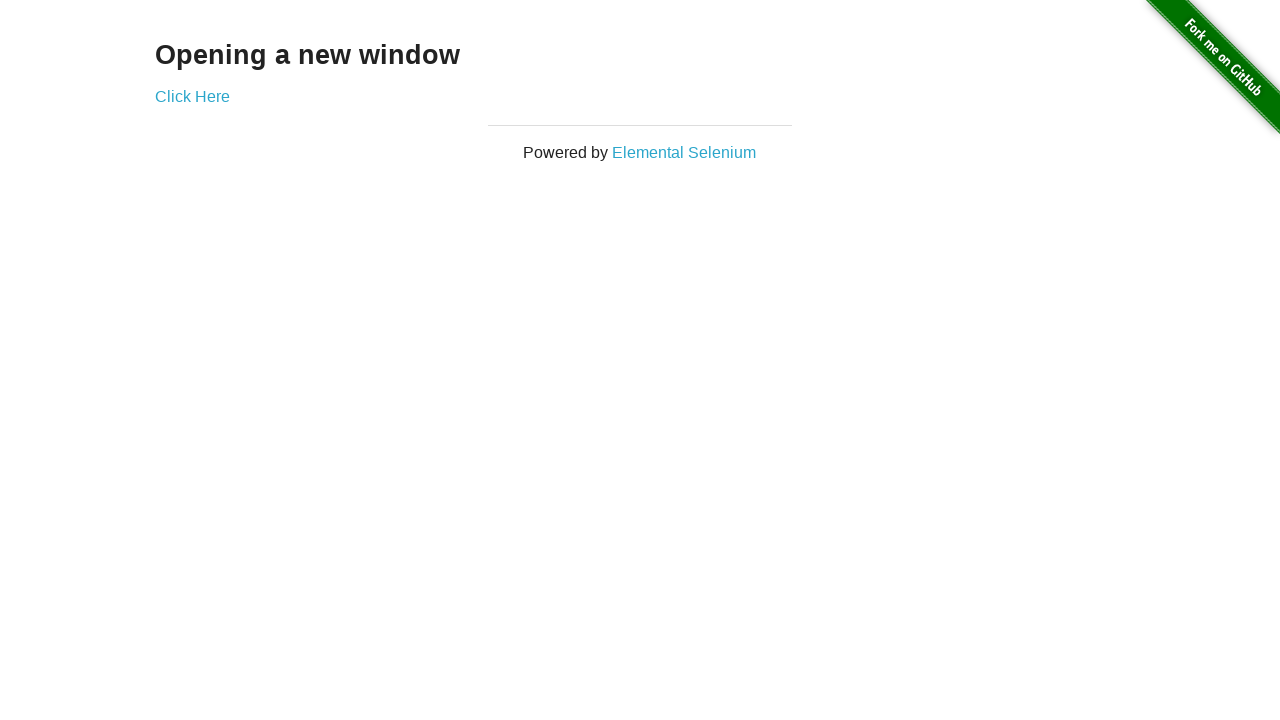

Clicked link to open new window at (192, 96) on .example a
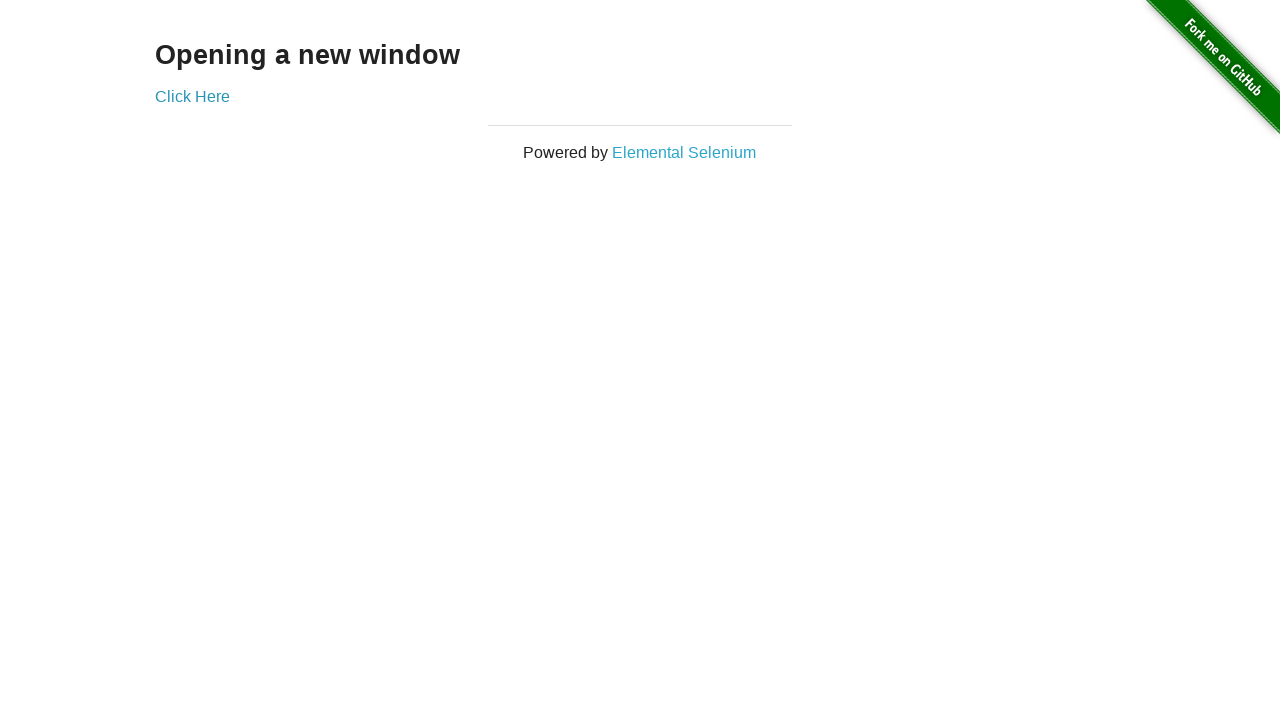

Captured new page from context
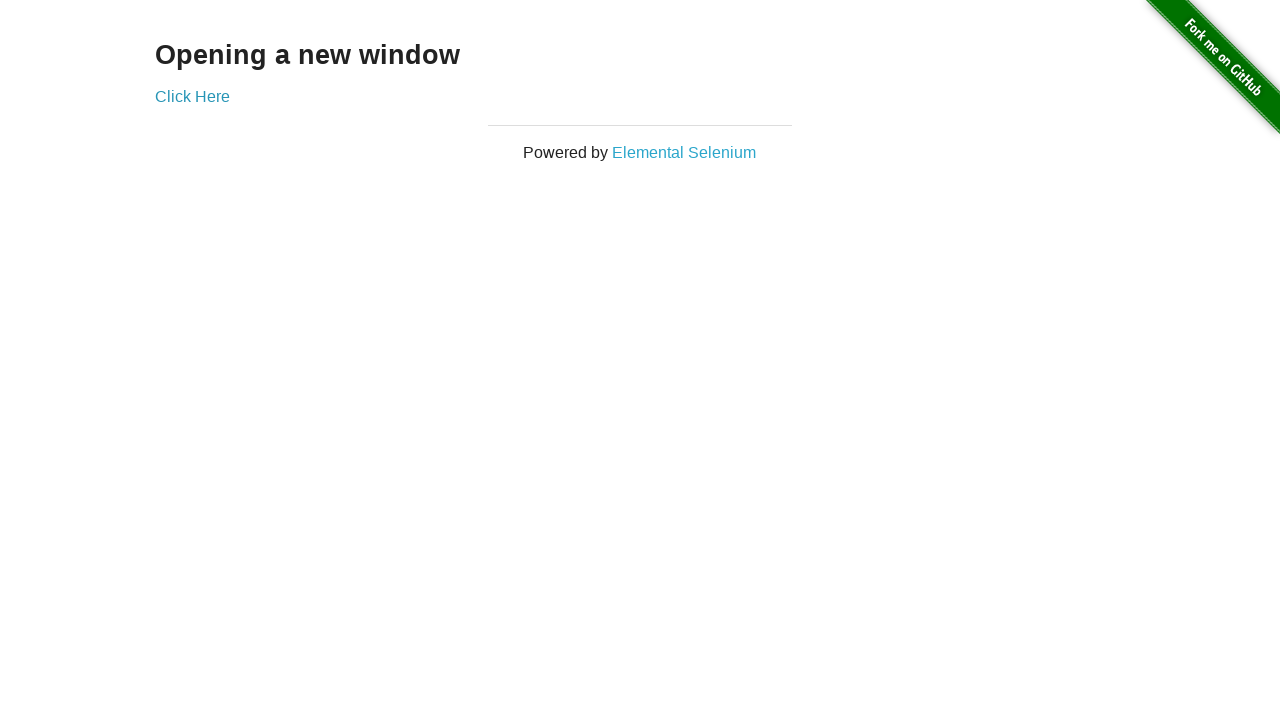

New page finished loading
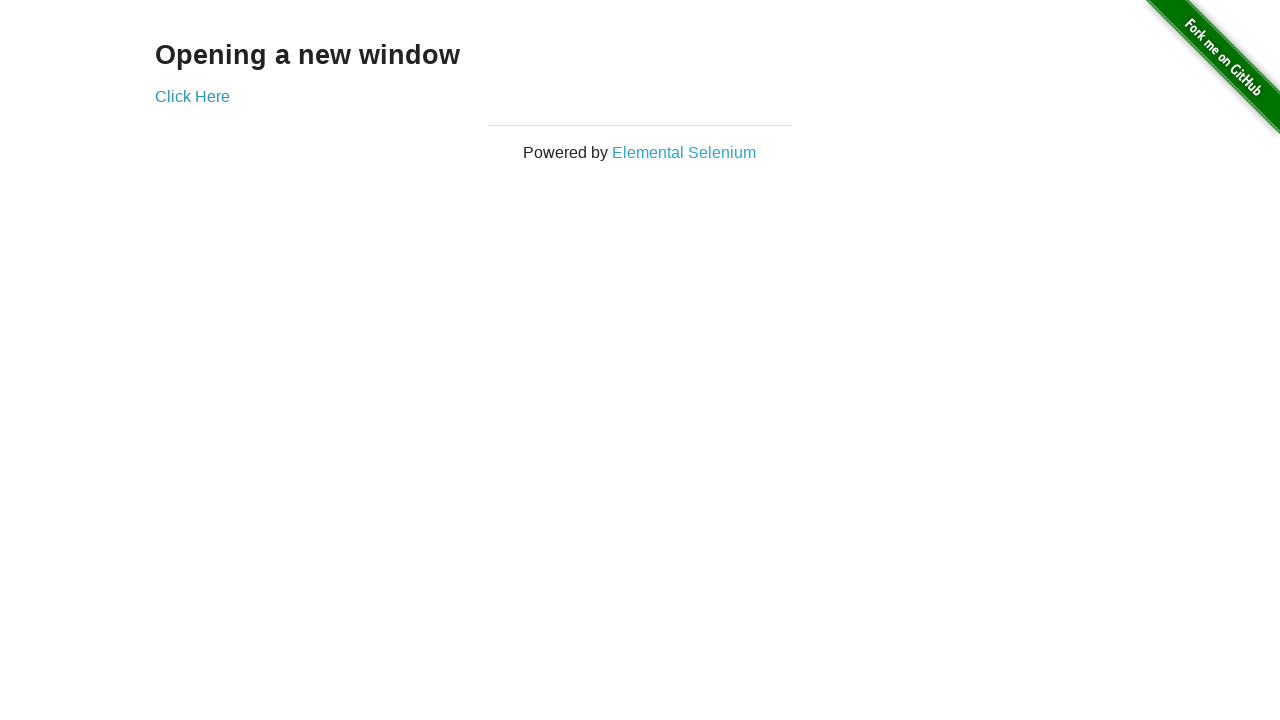

Brought original page to front
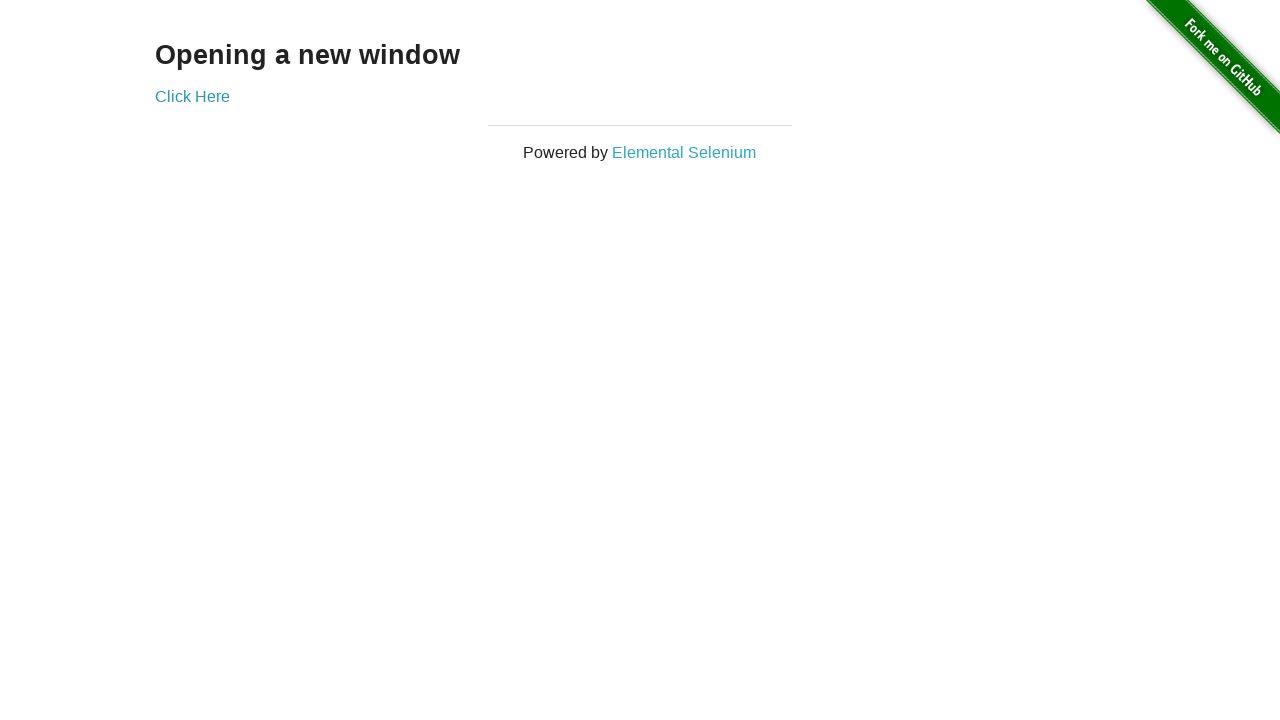

Verified original page title is not 'New Window'
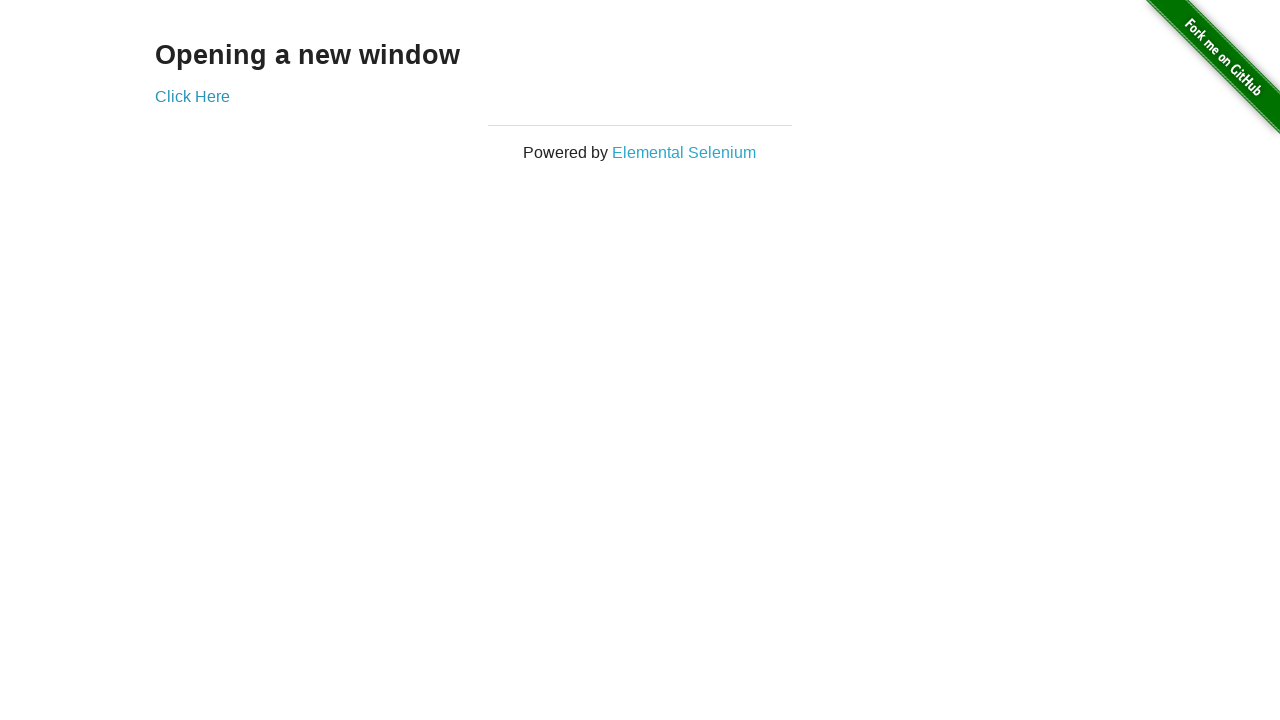

Brought new page to front
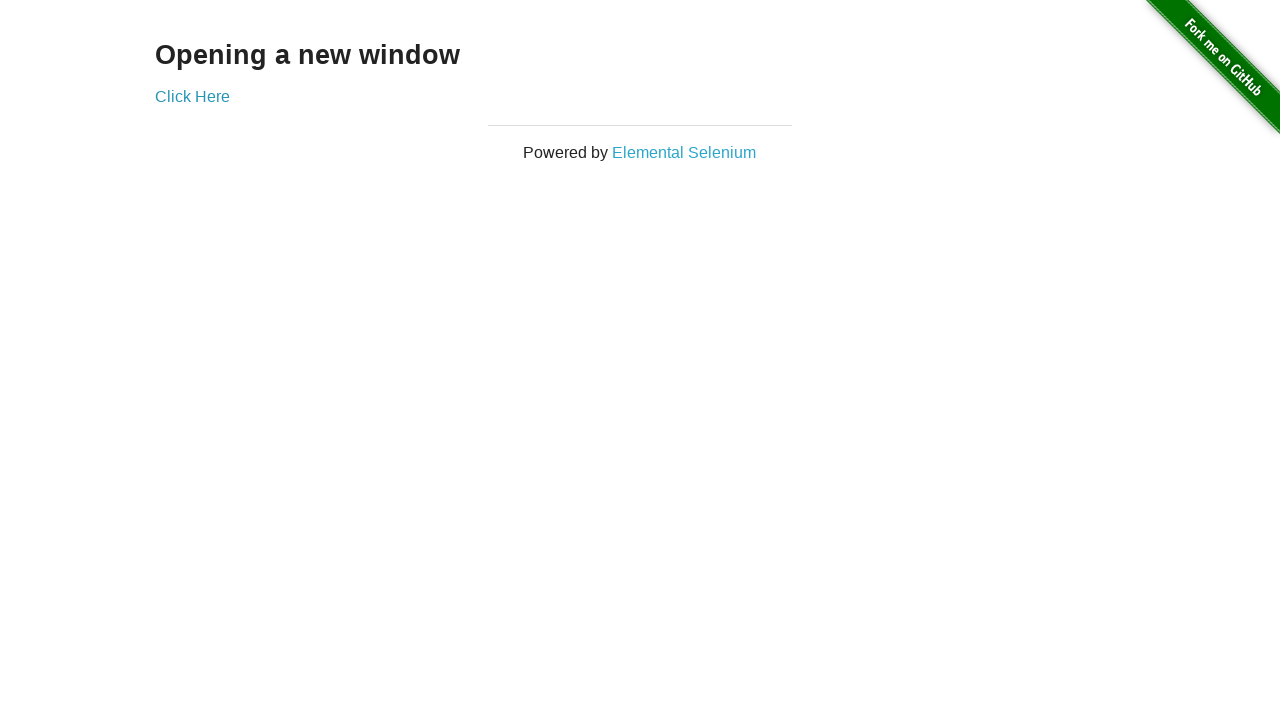

Verified new page title is 'New Window'
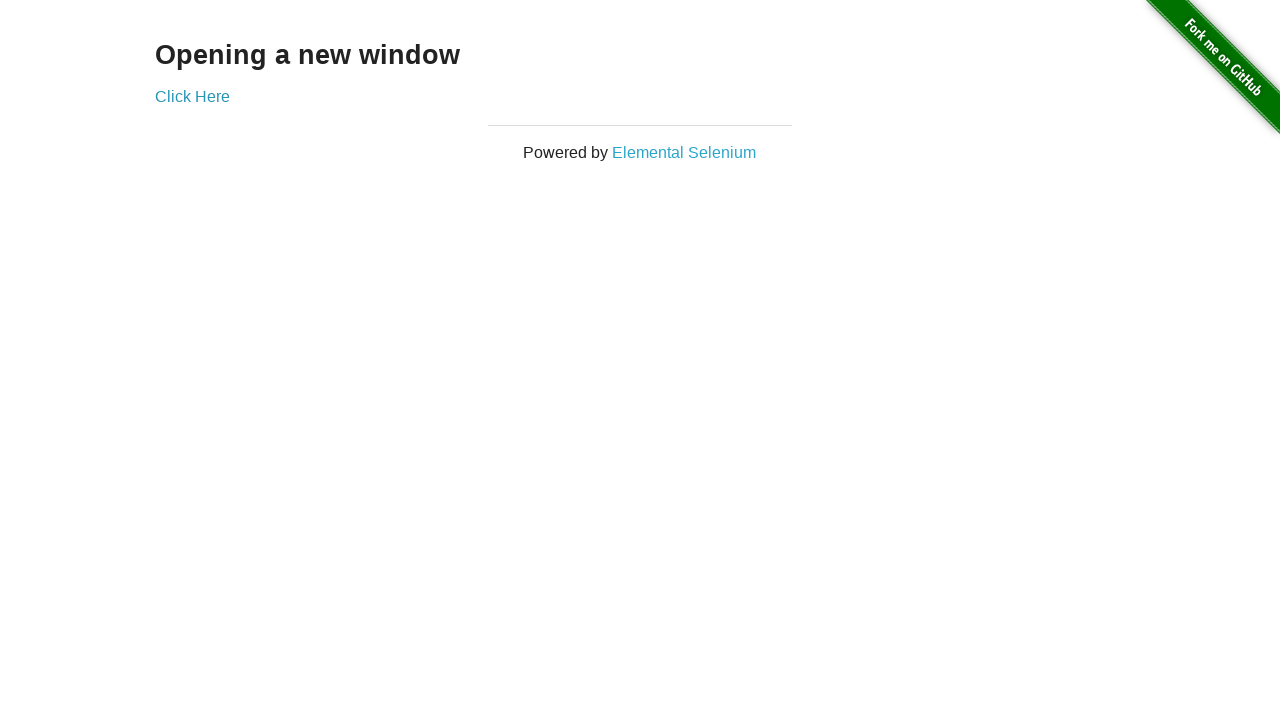

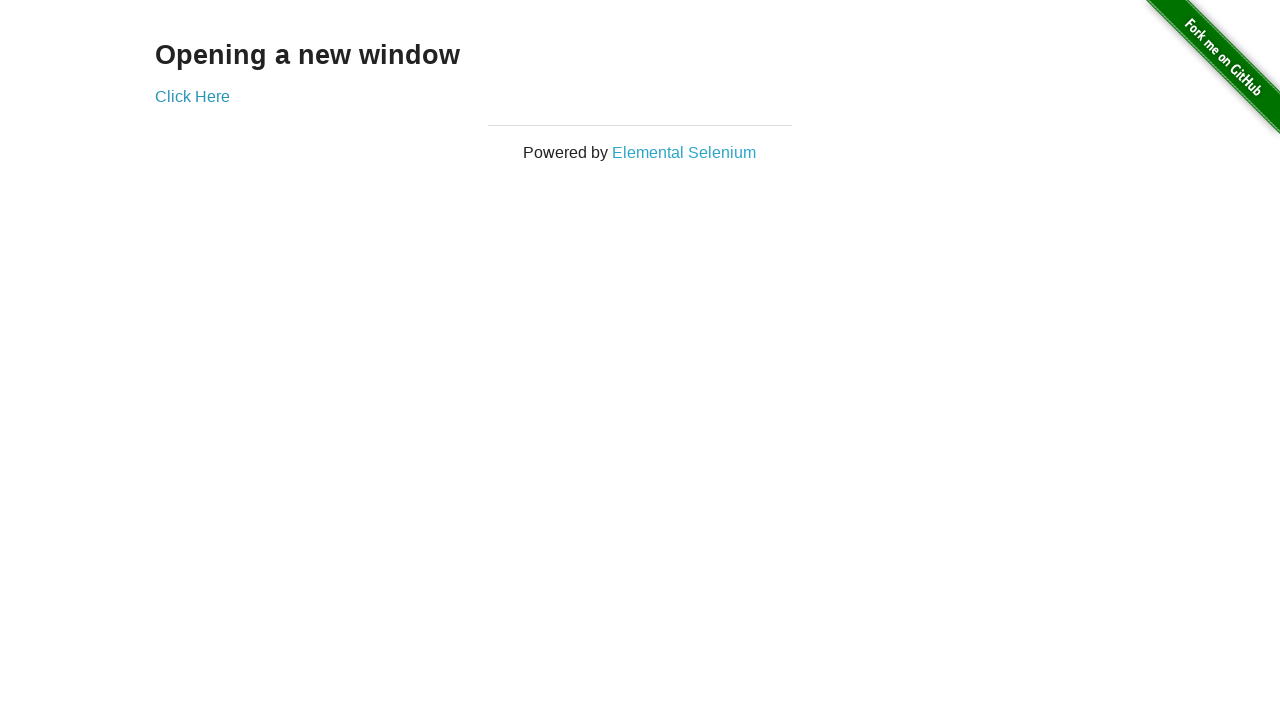